Tests logout functionality by clicking the logout button

Starting URL: https://crio-qkart-frontend-qa.vercel.app

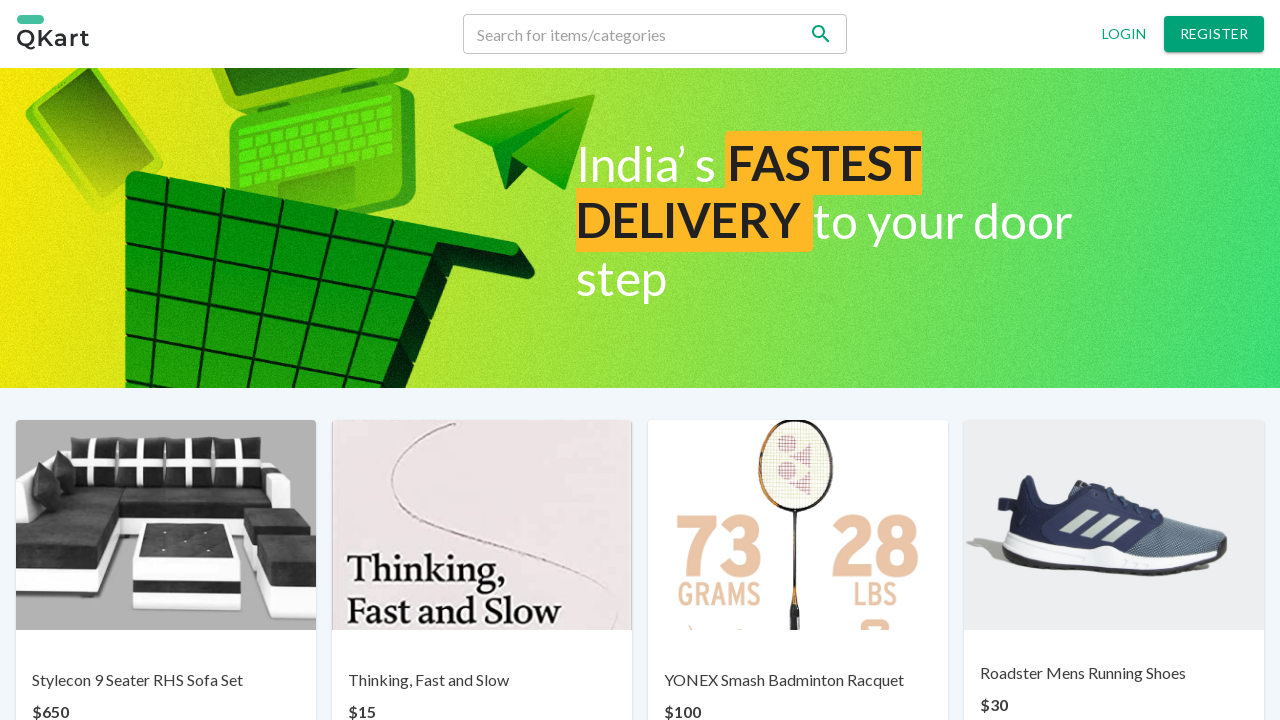

Clicked the logout button at (1124, 34) on .MuiButton-text
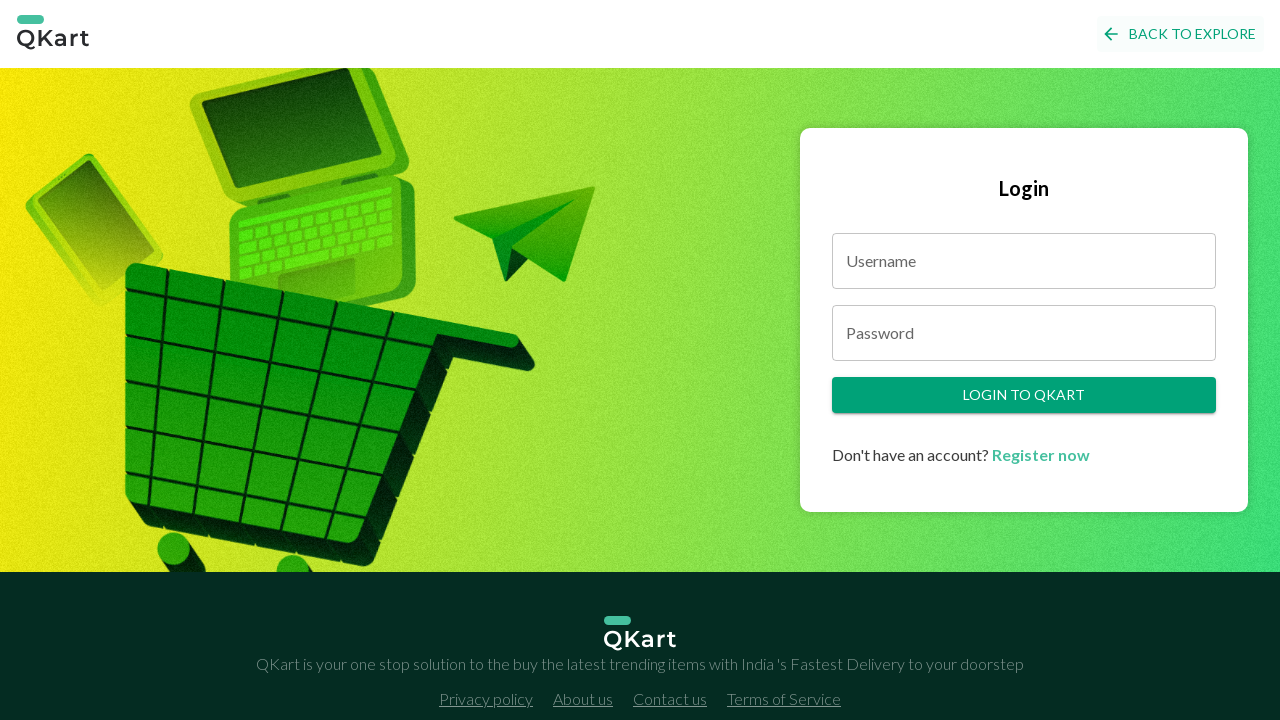

Waited for logout to complete
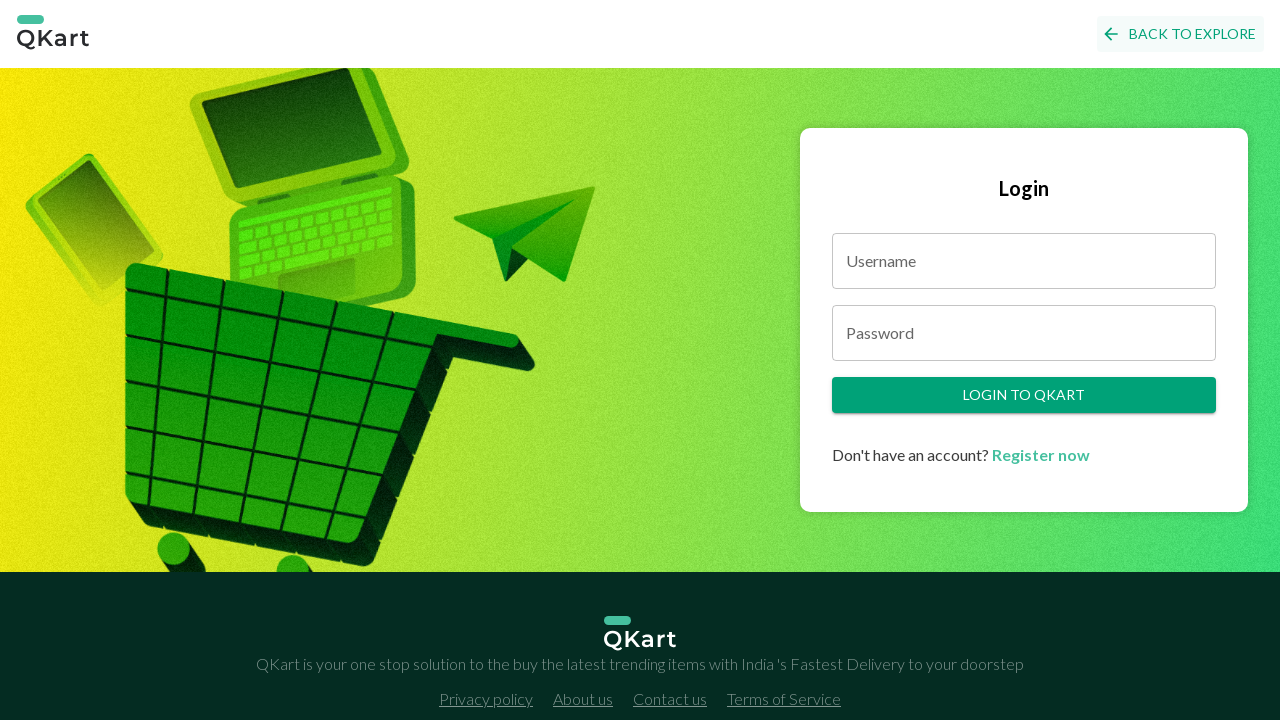

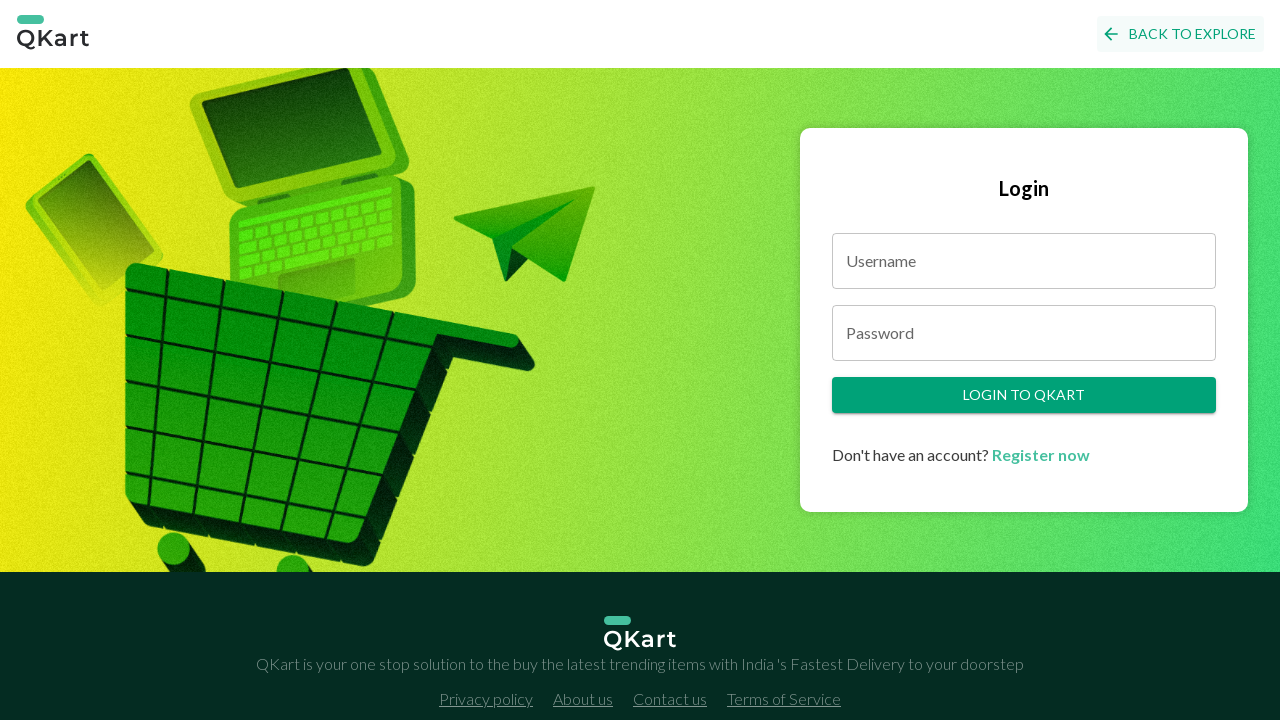